Tests navigation to Samsung Galaxy S6 product page and verifies the product title is displayed correctly

Starting URL: https://demoblaze.com/index.html

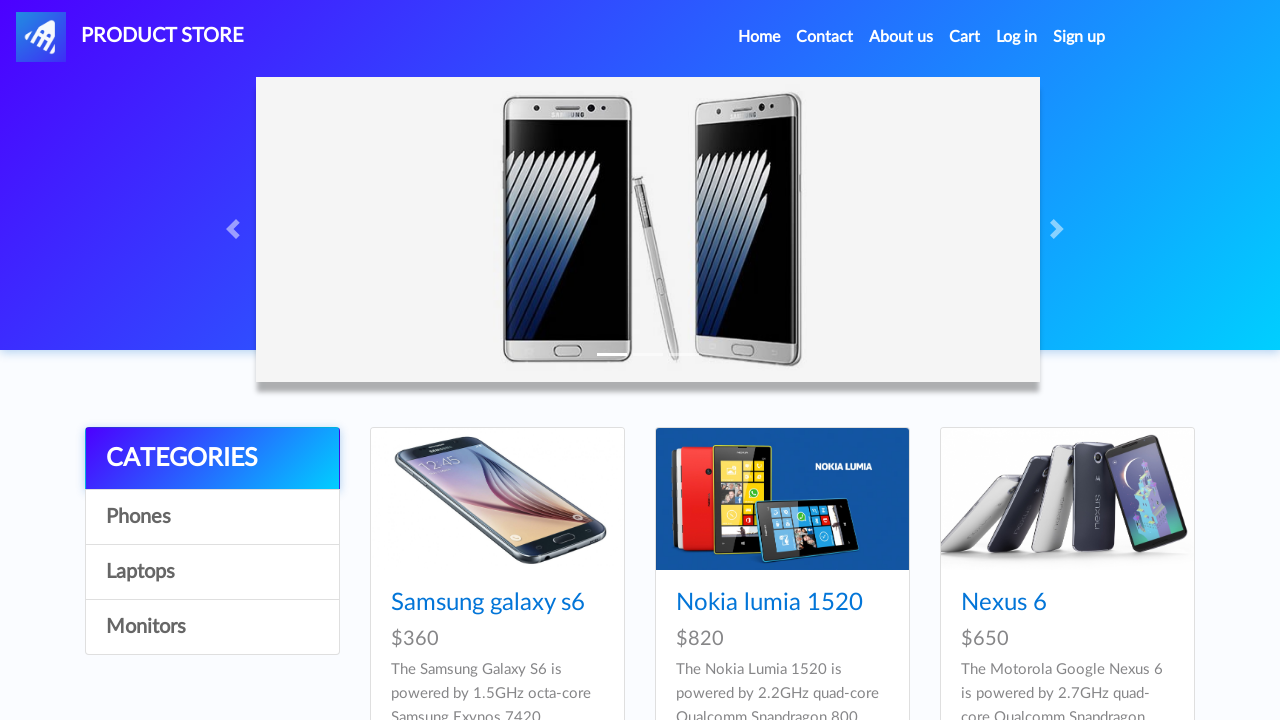

Clicked on Samsung Galaxy S6 product link at (488, 603) on a:text('Samsung galaxy s6')
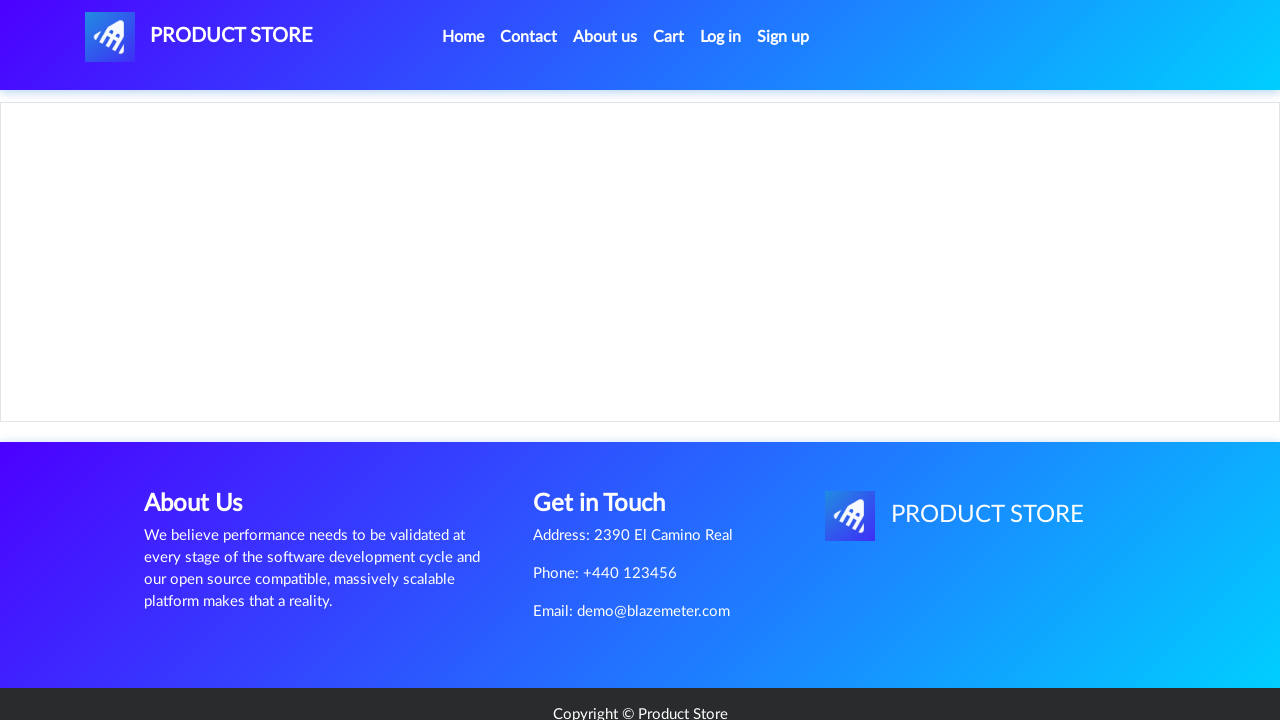

Product page loaded - h2 title selector appeared
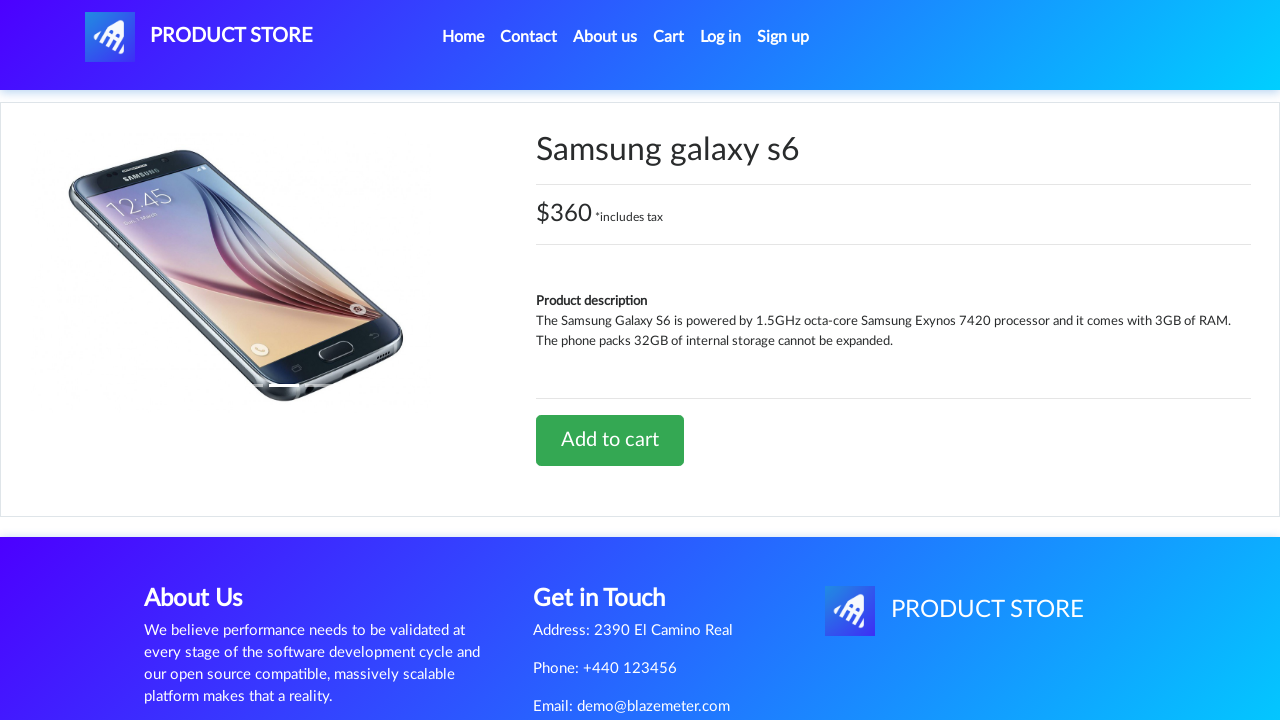

Located h2 title element
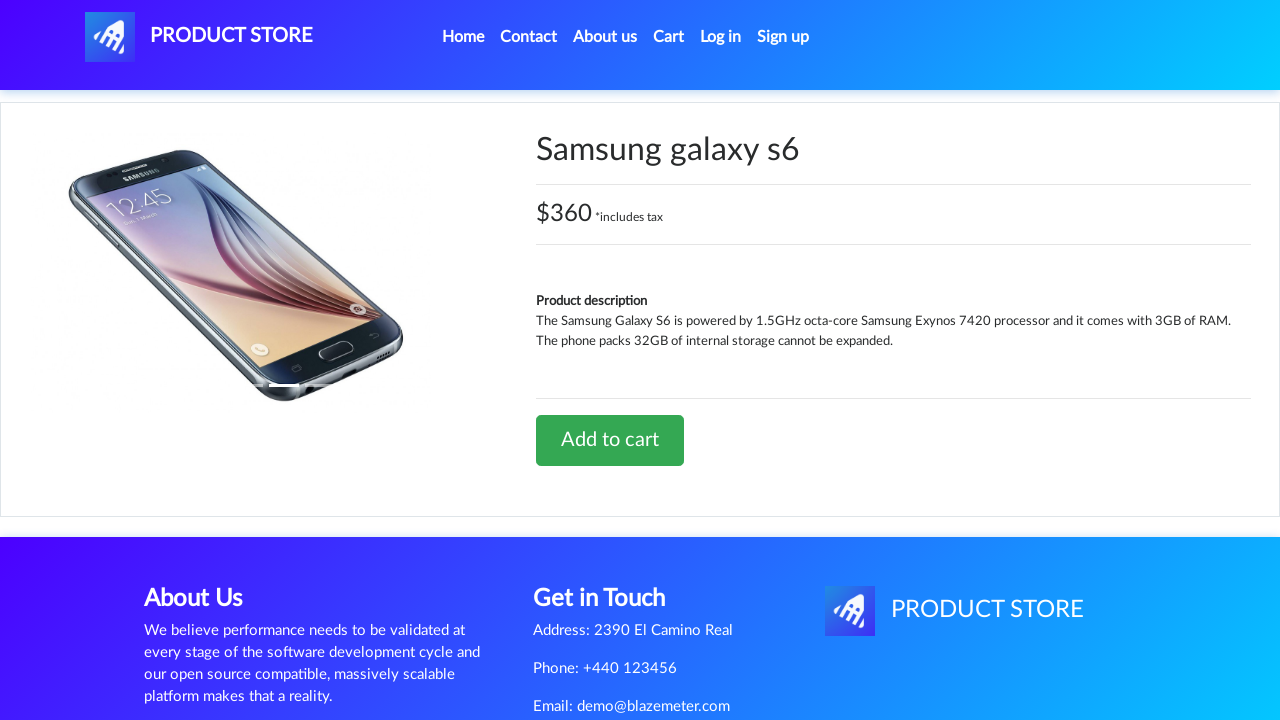

Verified product title is 'Samsung galaxy s6'
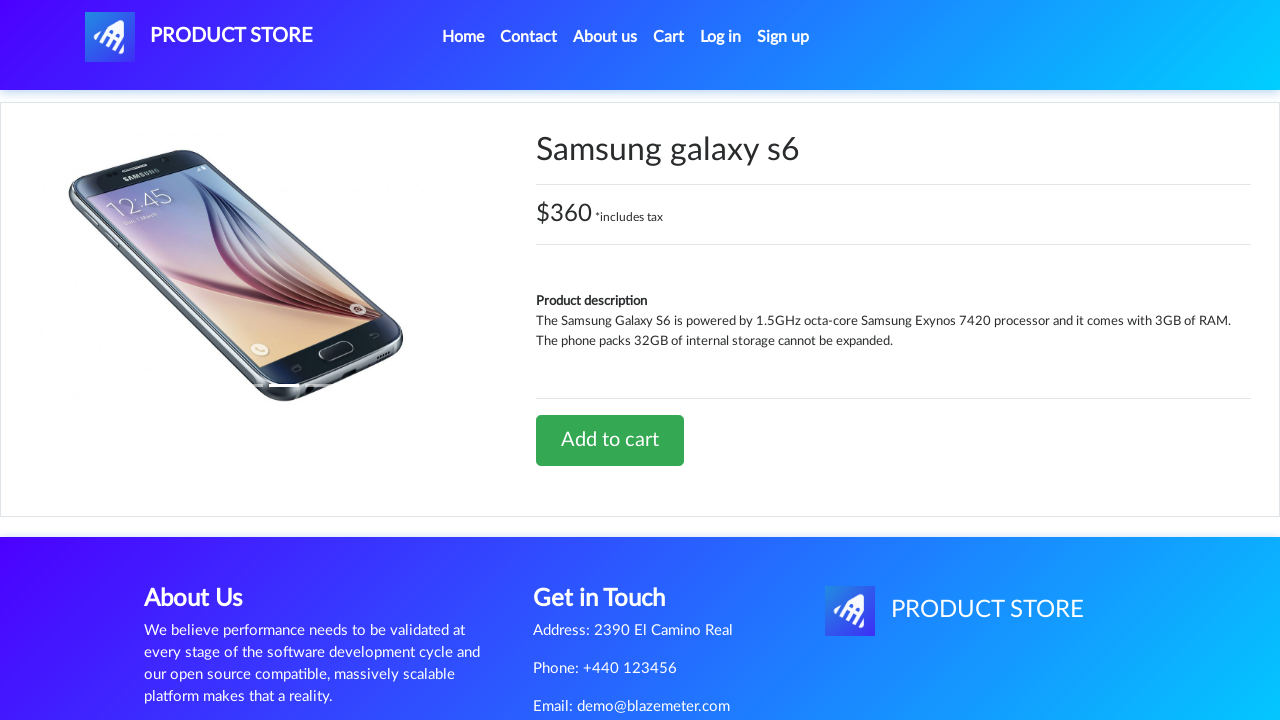

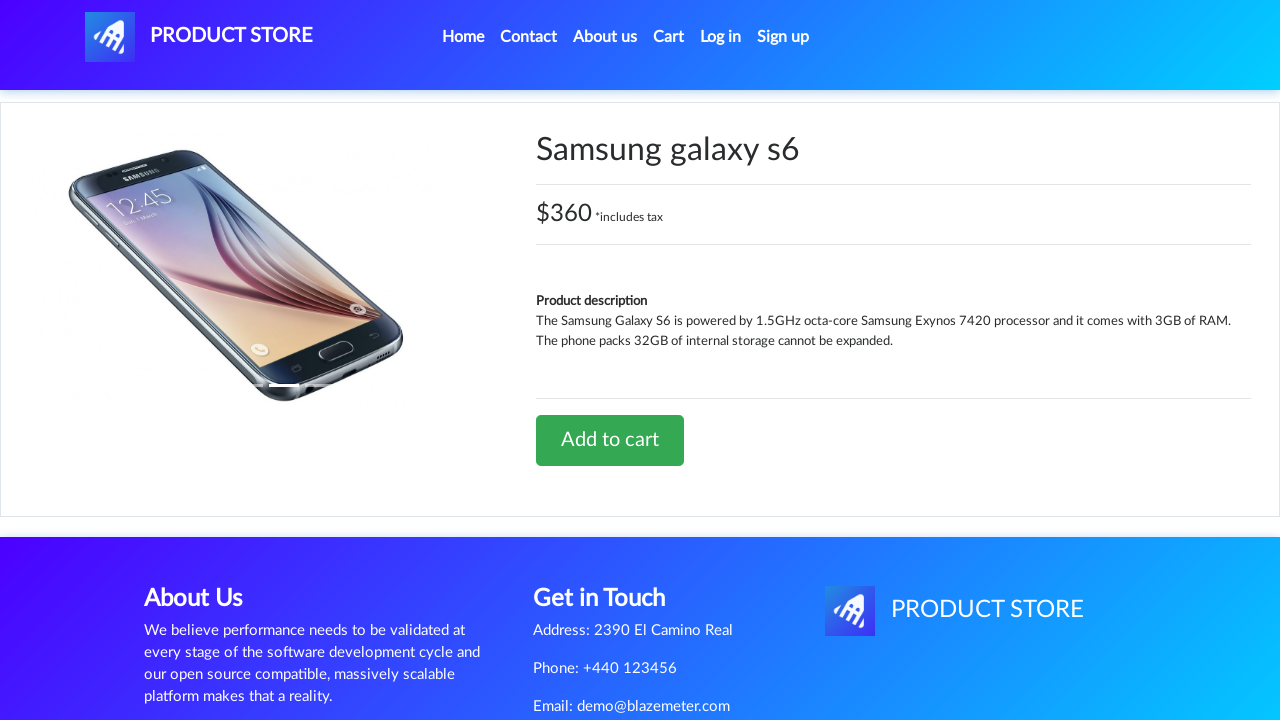